Tests the search functionality on MasOnline (ChangoMas) Argentina's website by entering a product search term and submitting the search form

Starting URL: https://www.masonline.com.ar/

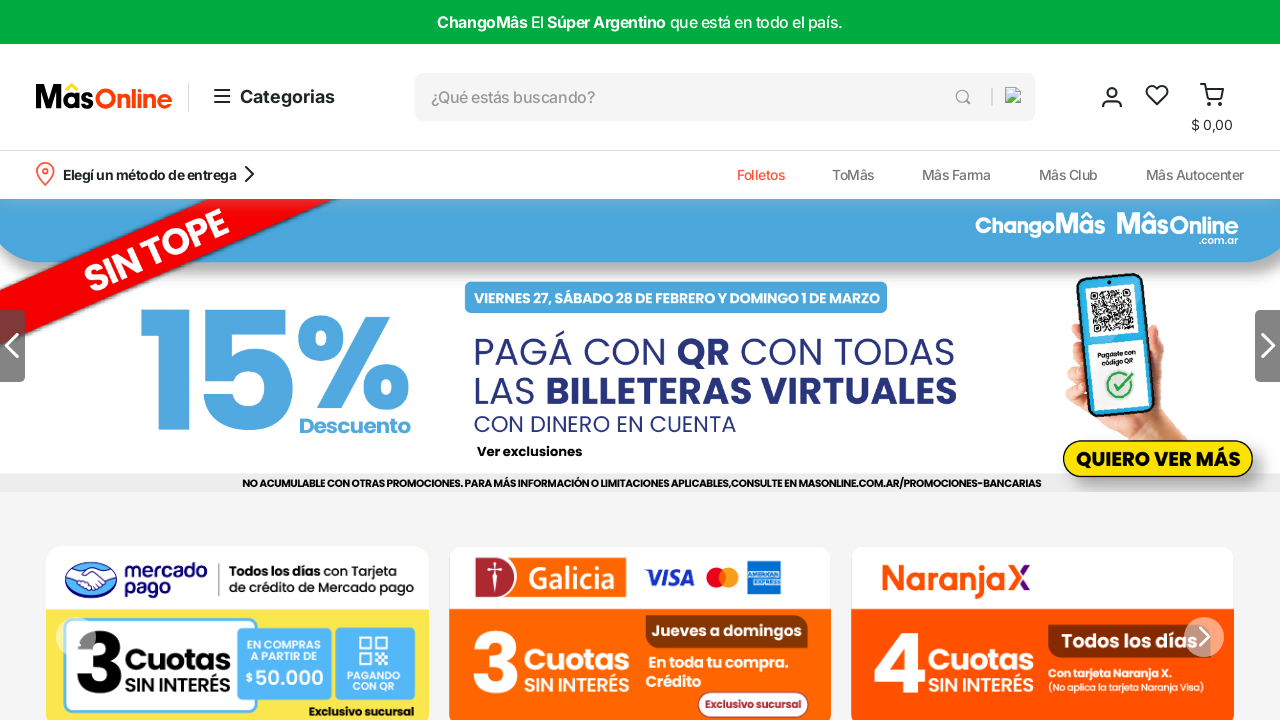

Waited for page to load (networkidle state)
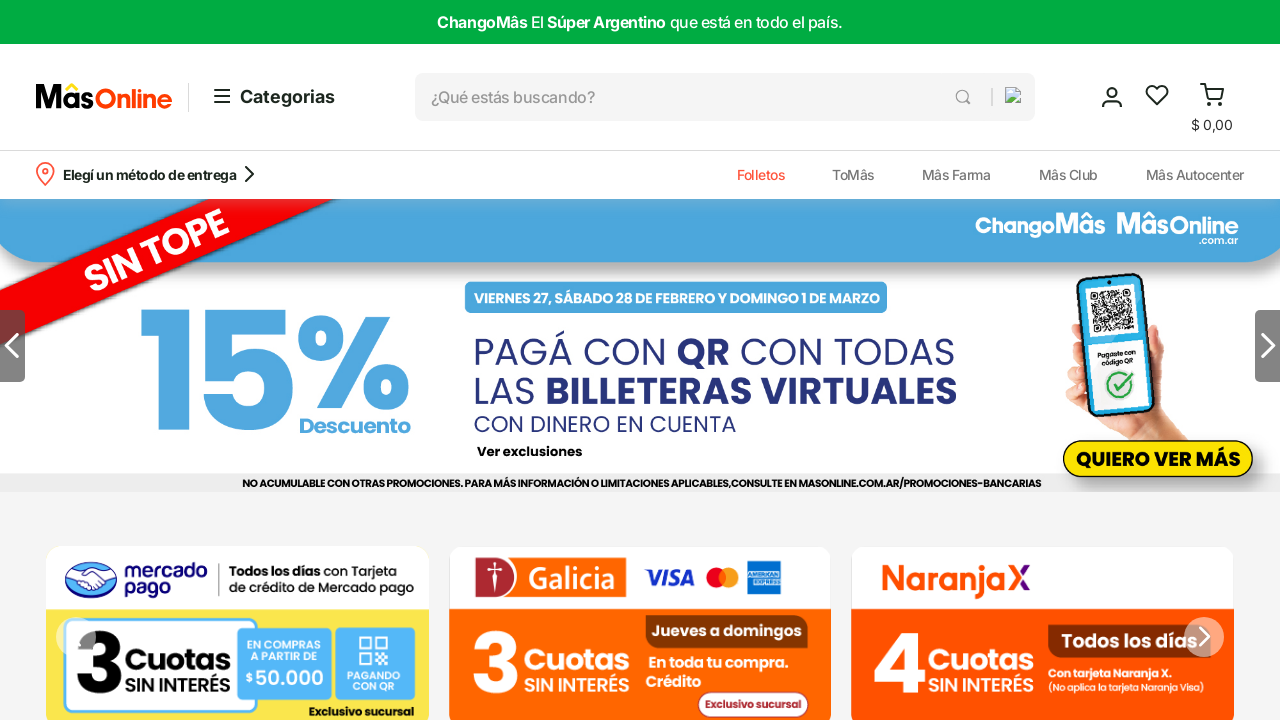

Filled search input with 'arroz' on input[type="text"]
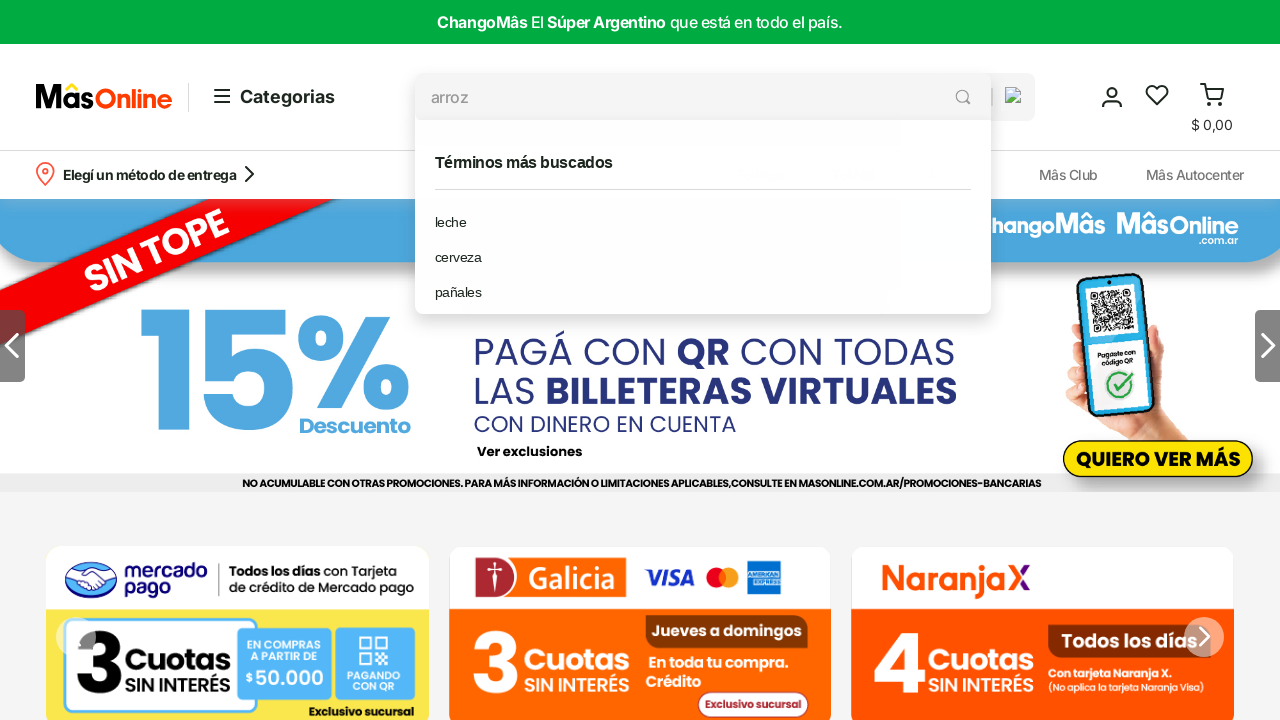

Pressed Enter to submit search form
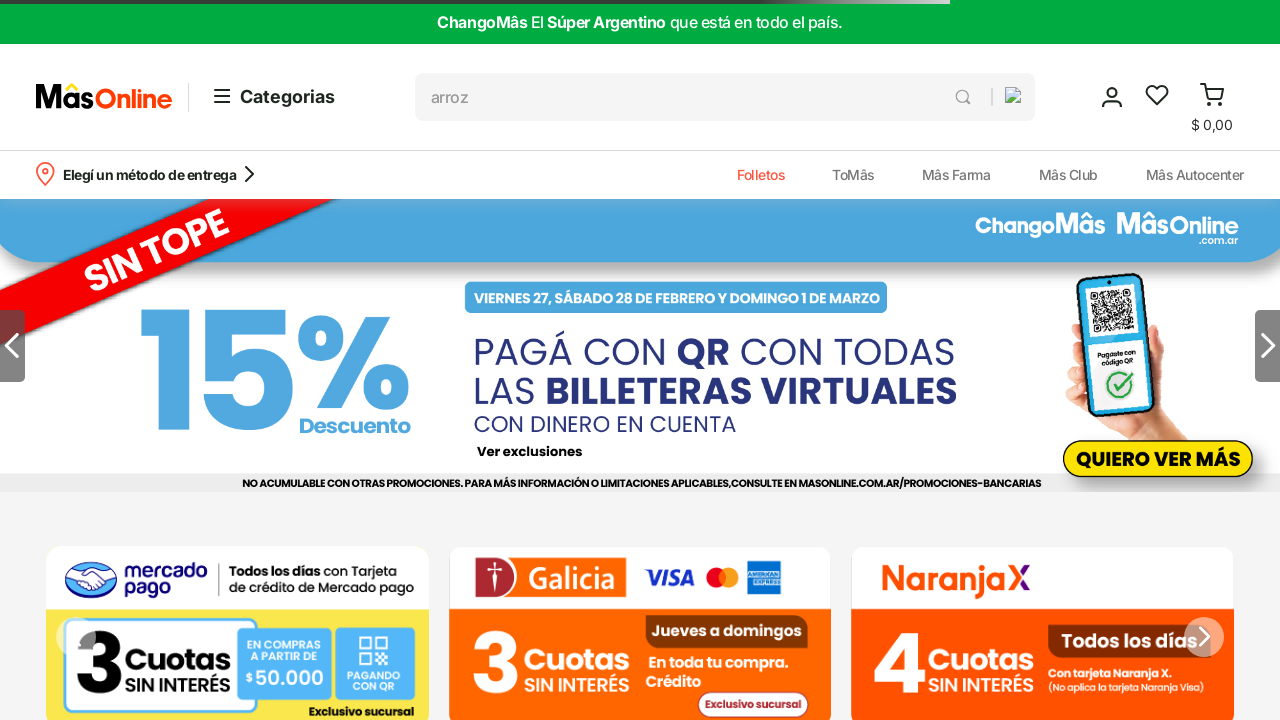

Search results loaded successfully
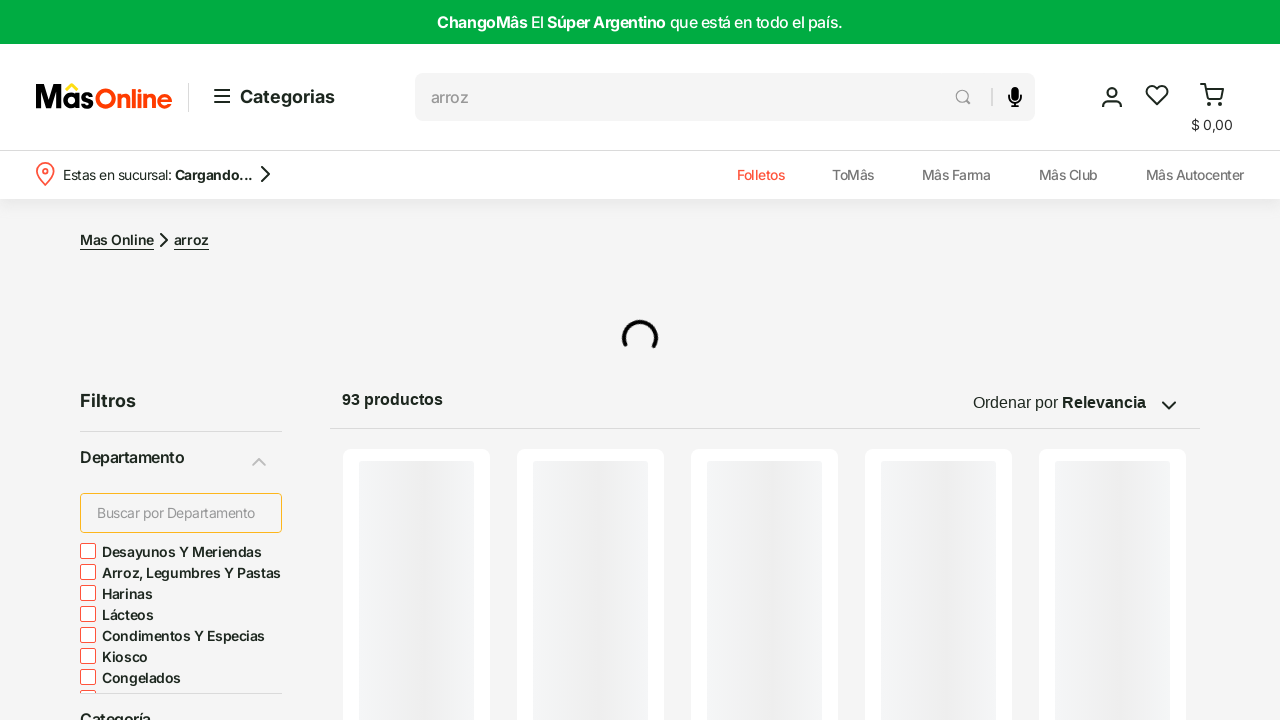

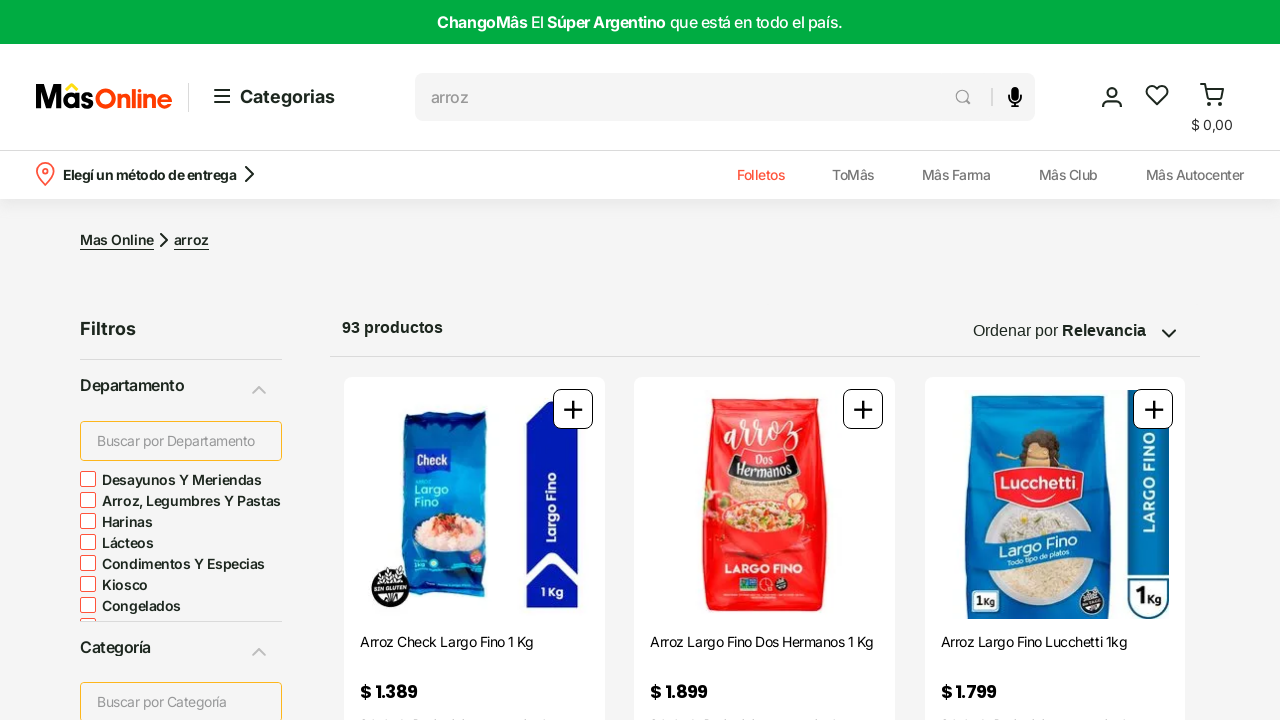